Tests dropdown list functionality by clicking on the dropdown, verifying the number of options, and selecting an option by value

Starting URL: https://the-internet.herokuapp.com/dropdown

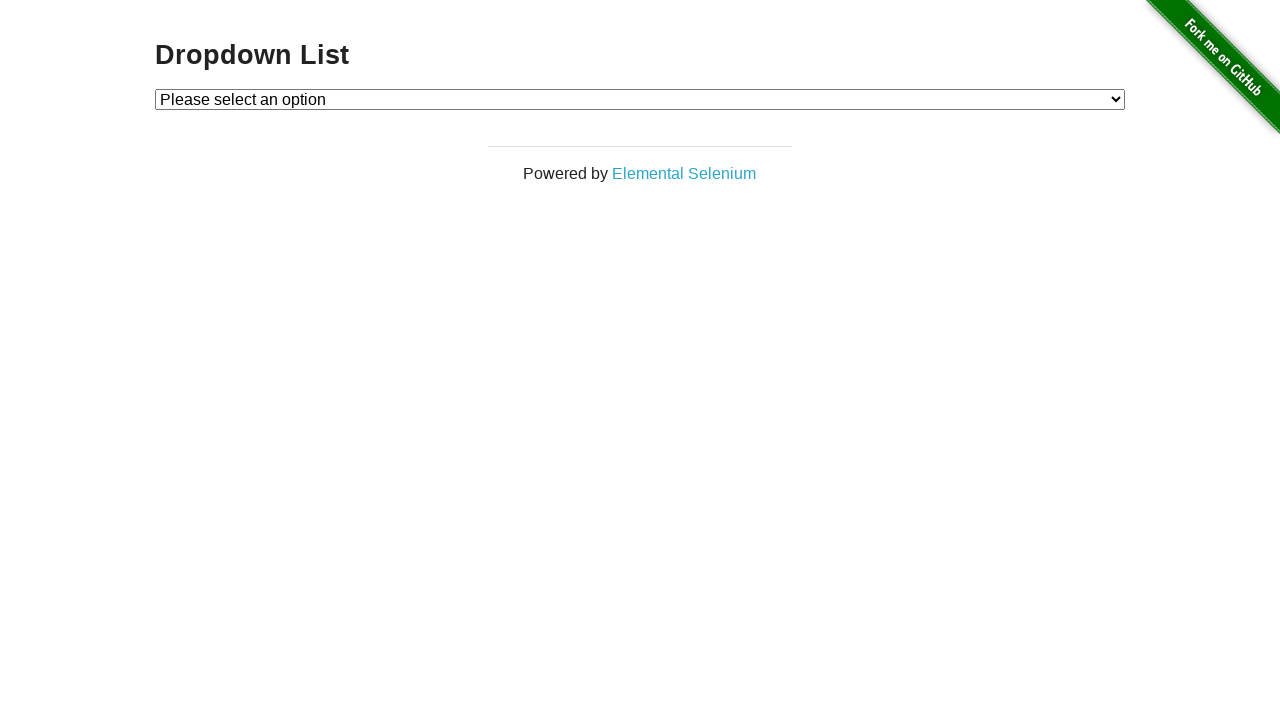

Clicked on dropdown to open it at (640, 99) on #dropdown
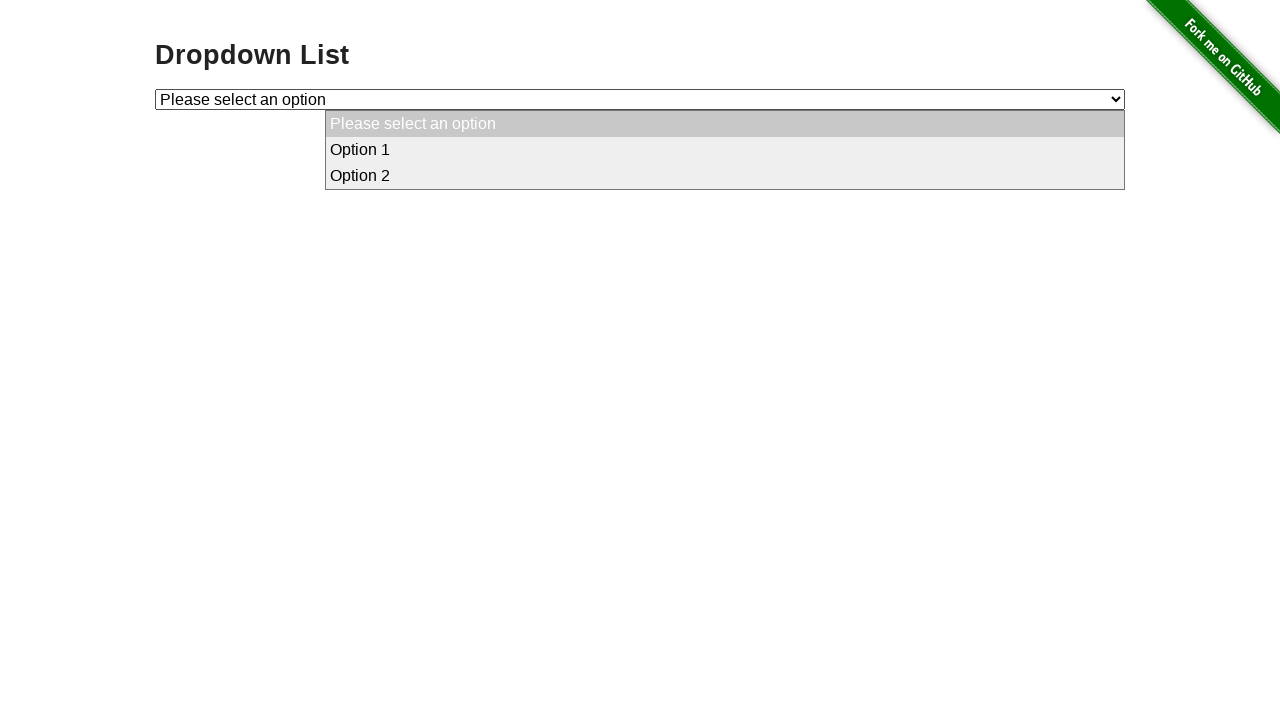

Selected option with value '1' from dropdown on #dropdown
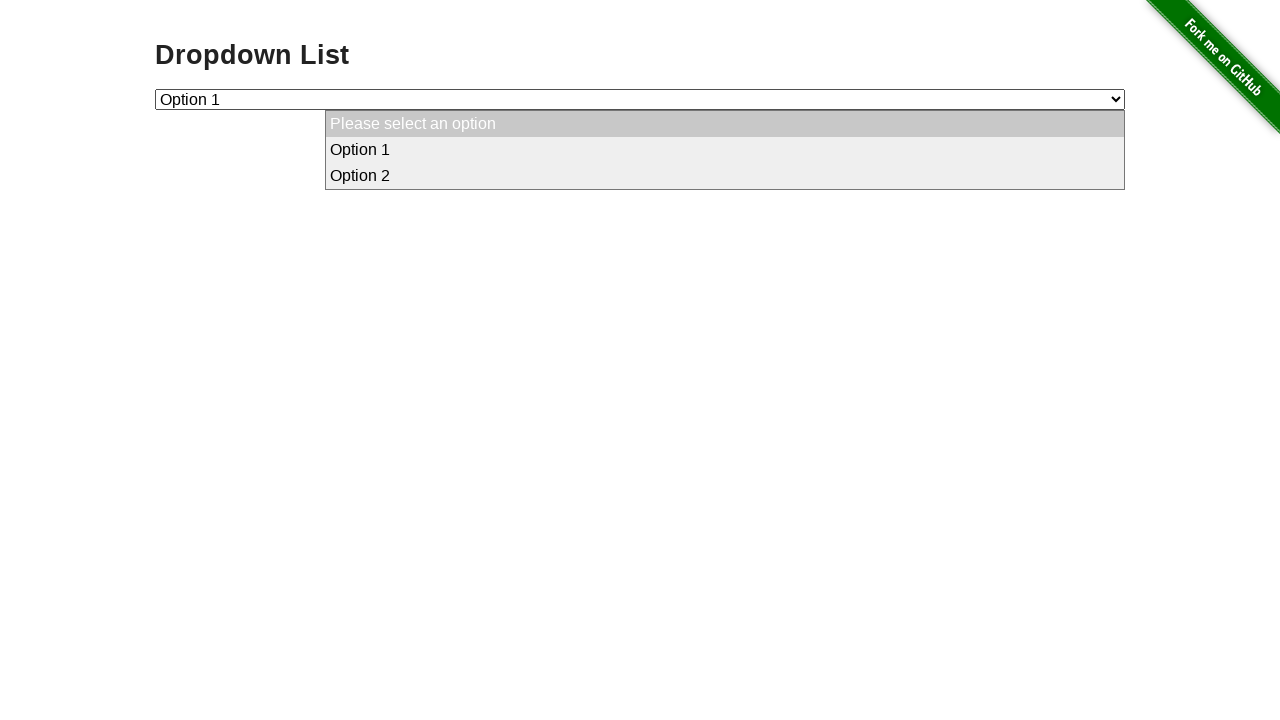

Counted dropdown options
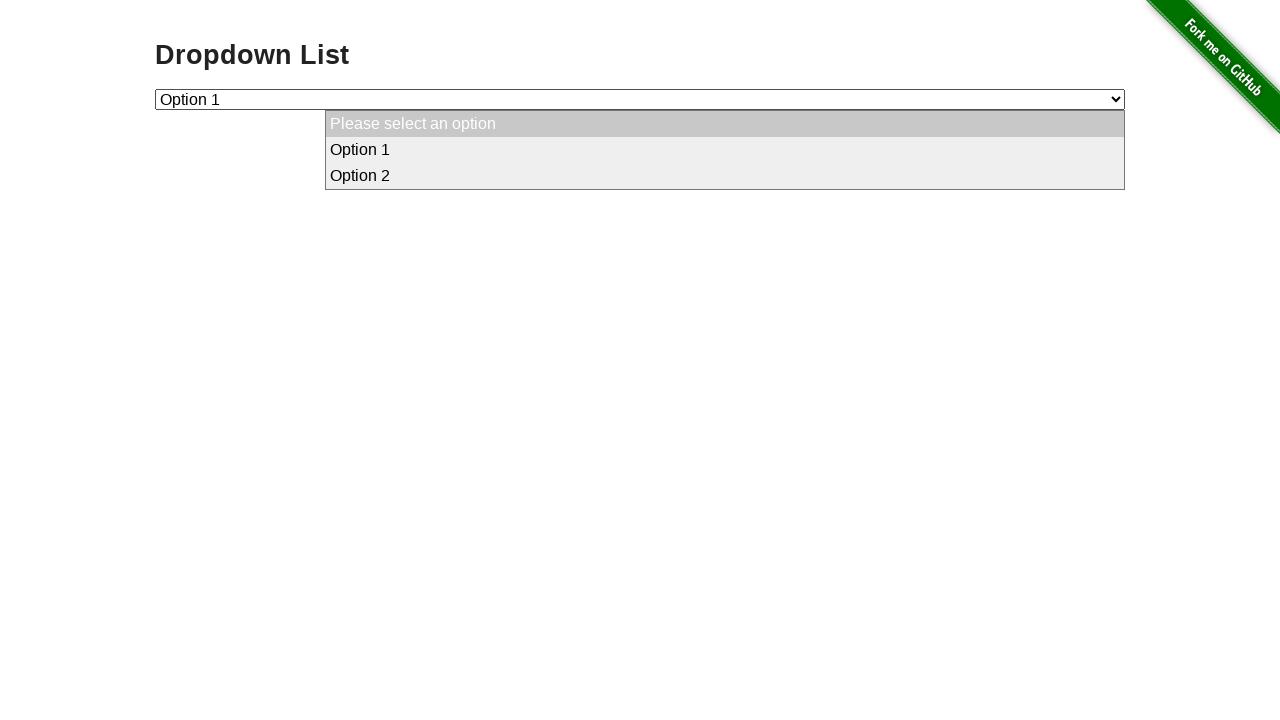

Verified dropdown has 3 options
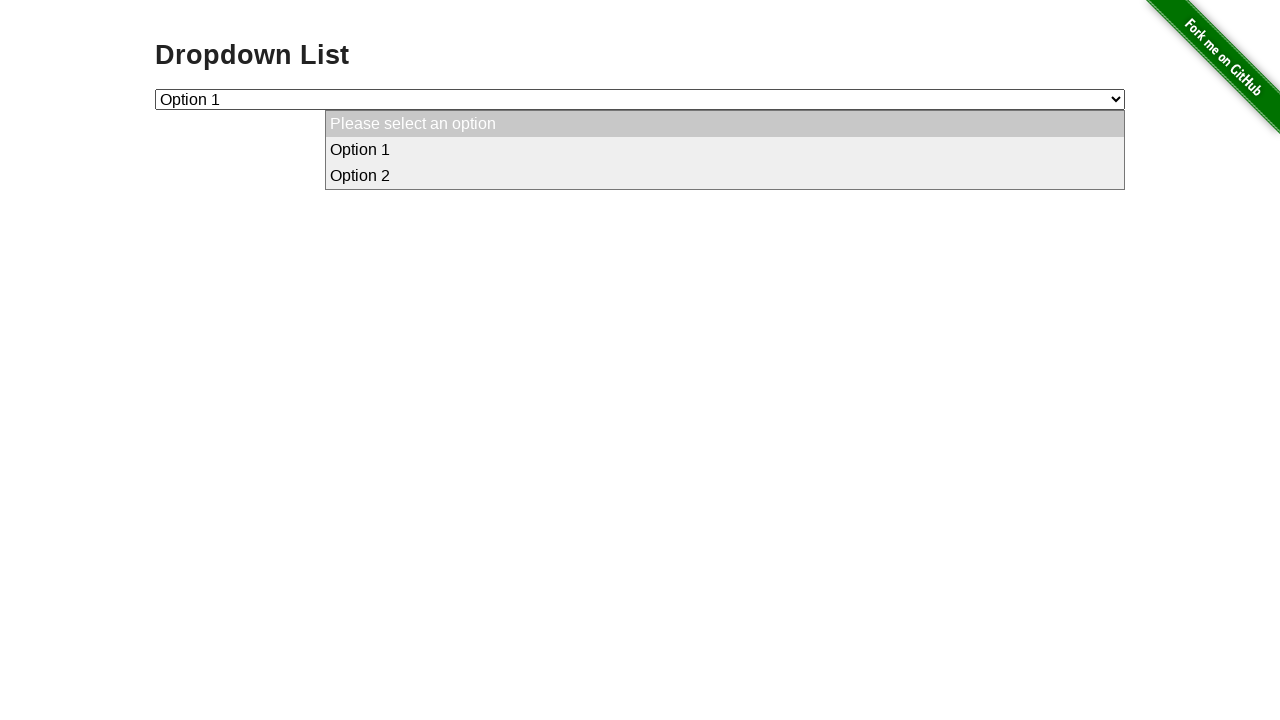

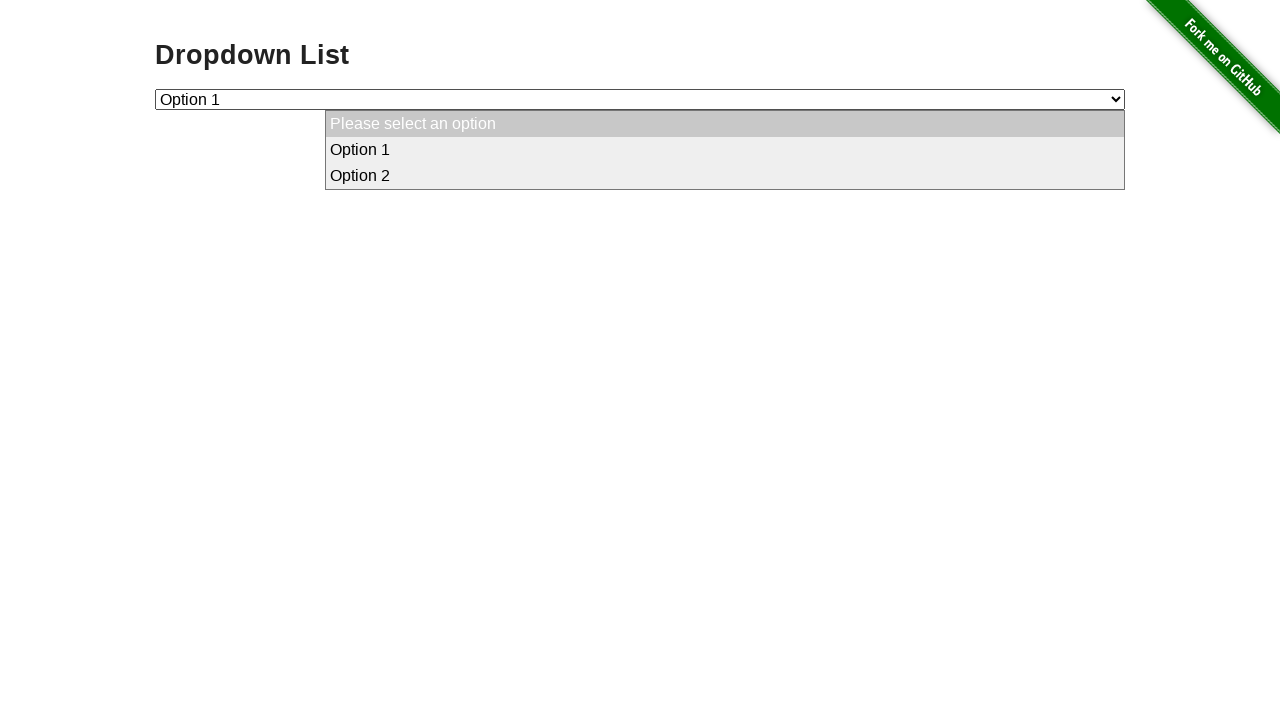